Tests enabling a disabled text field by clicking Enable button, waiting for it to become enabled, then entering text

Starting URL: http://the-internet.herokuapp.com/dynamic_controls

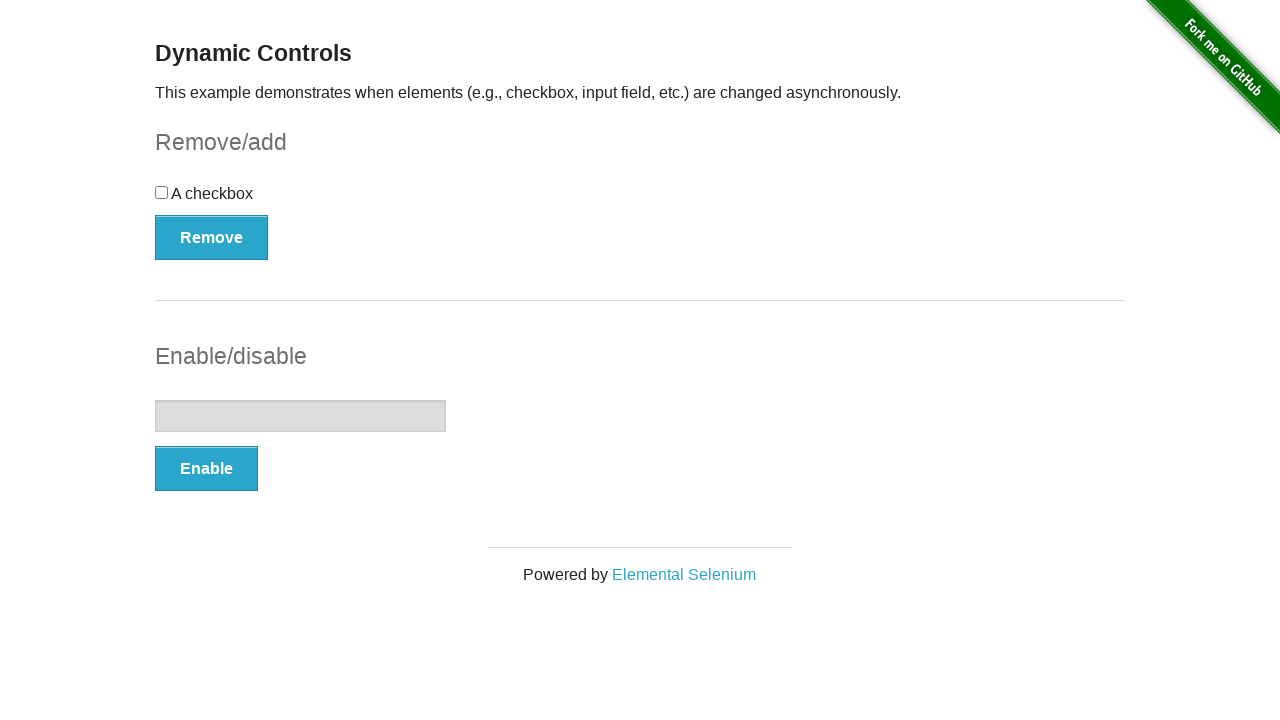

Clicked Enable button to enable the text field at (206, 469) on xpath=//button[contains(text(),'Enable')]
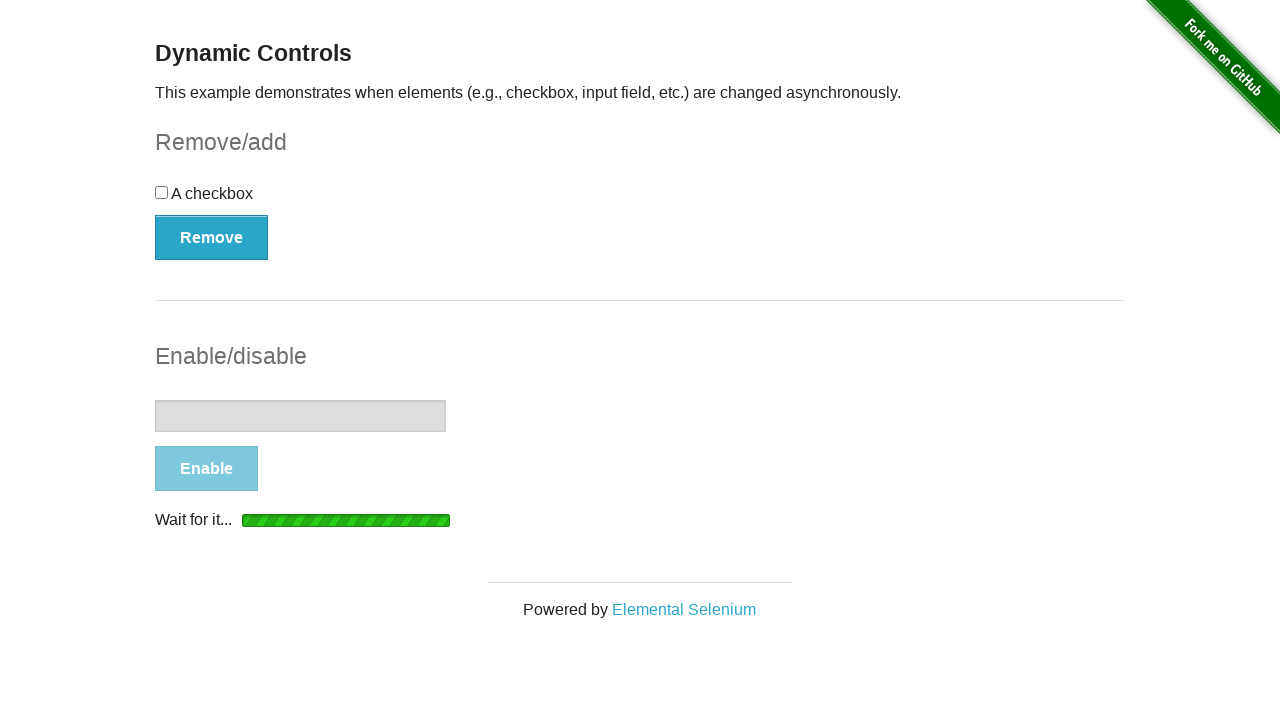

Text field became visible
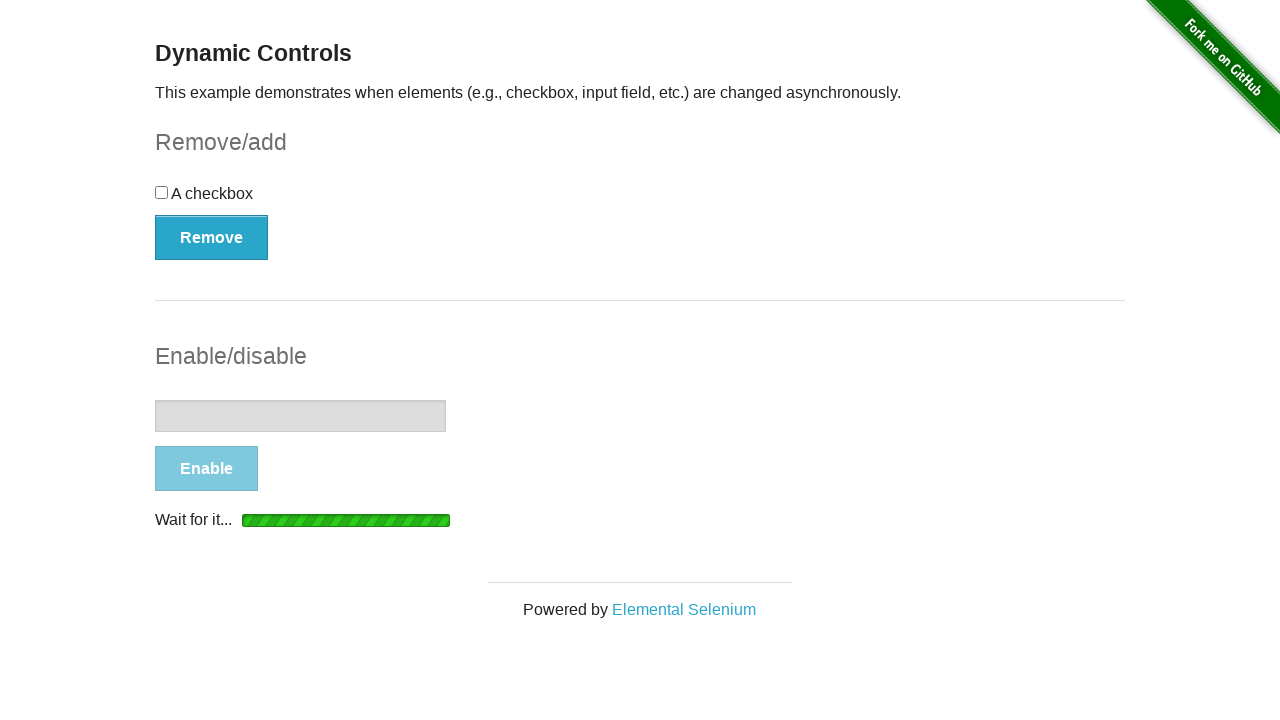

Text field became enabled
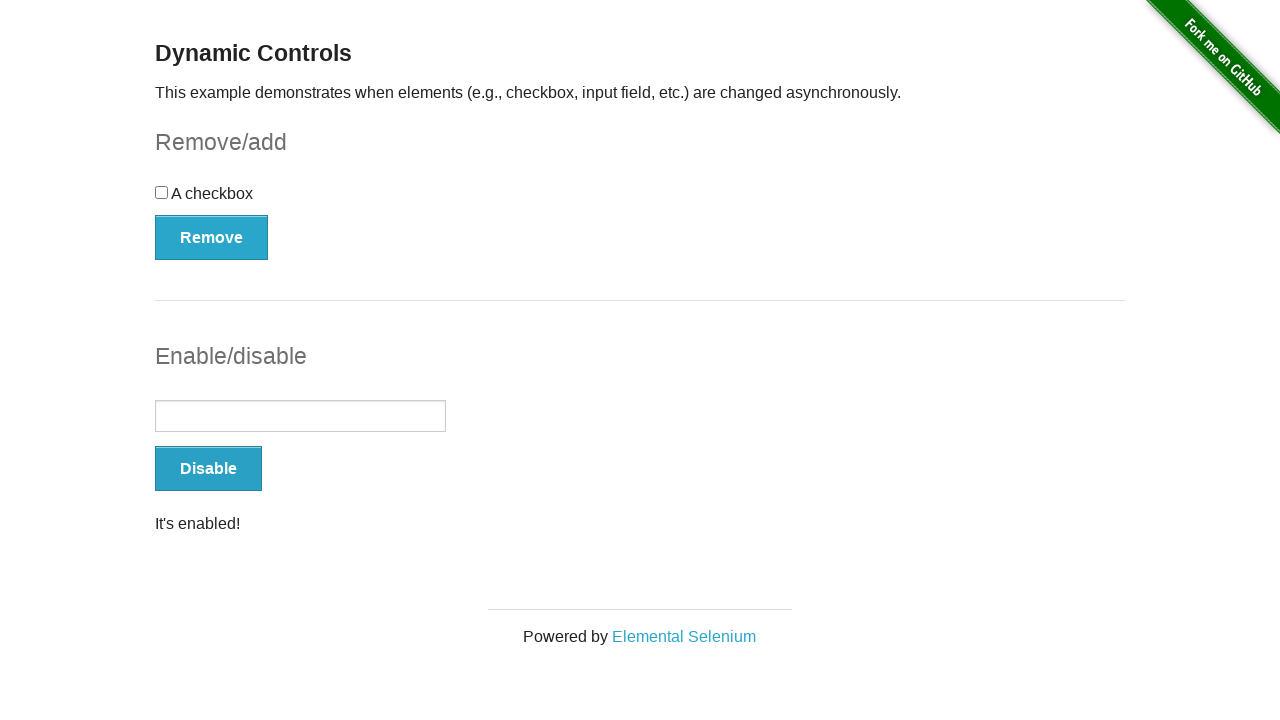

Entered 'dummyText' into the text field on //input[@type='text']
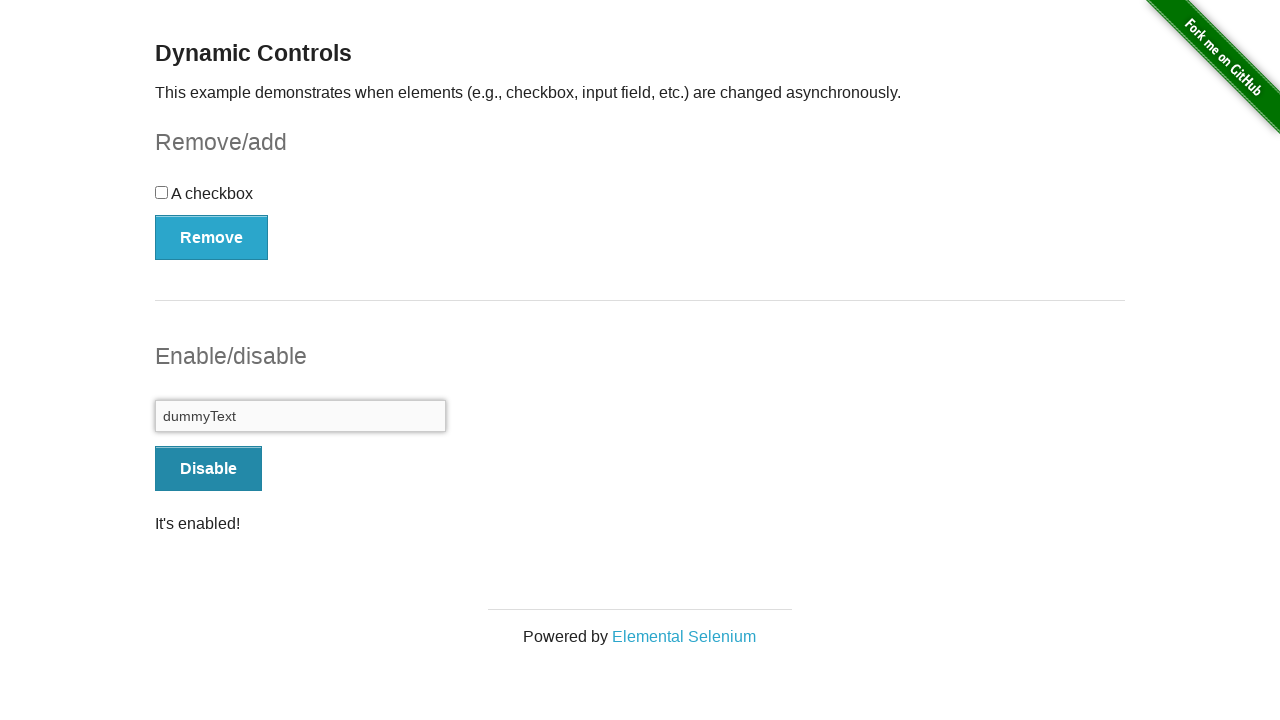

Retrieved input value from text field
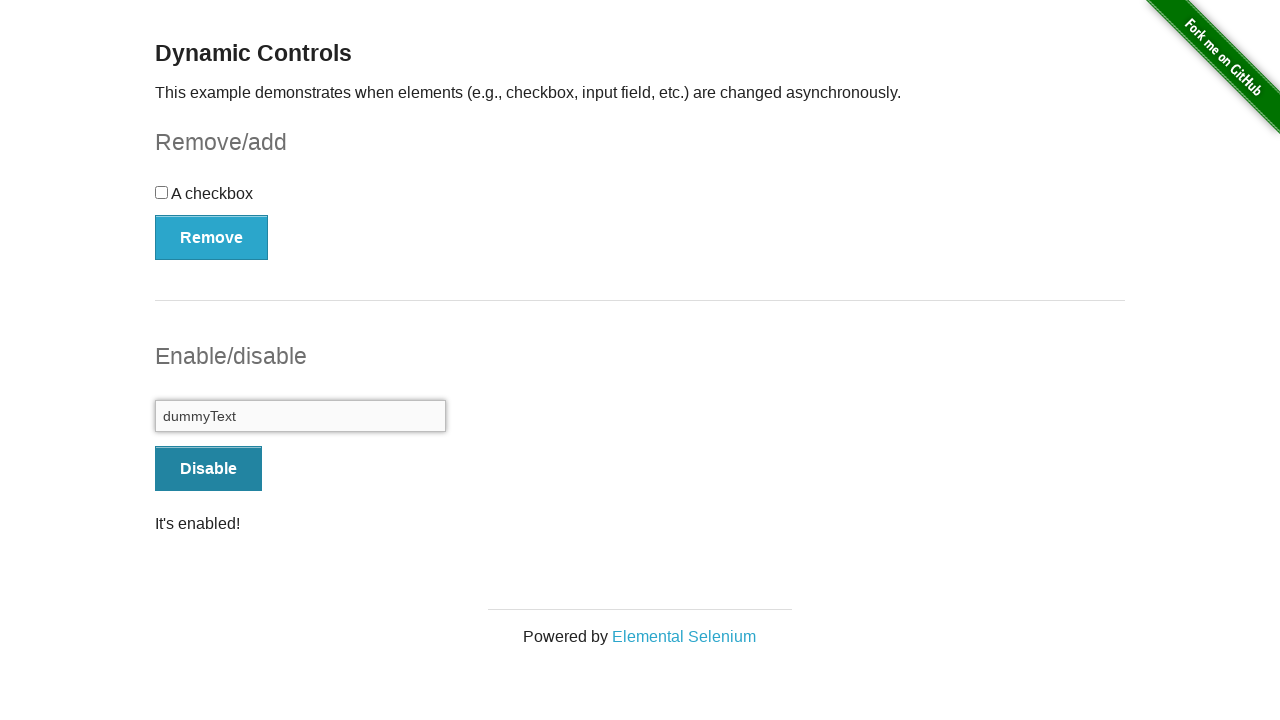

Verified that entered text matches expected value 'dummyText'
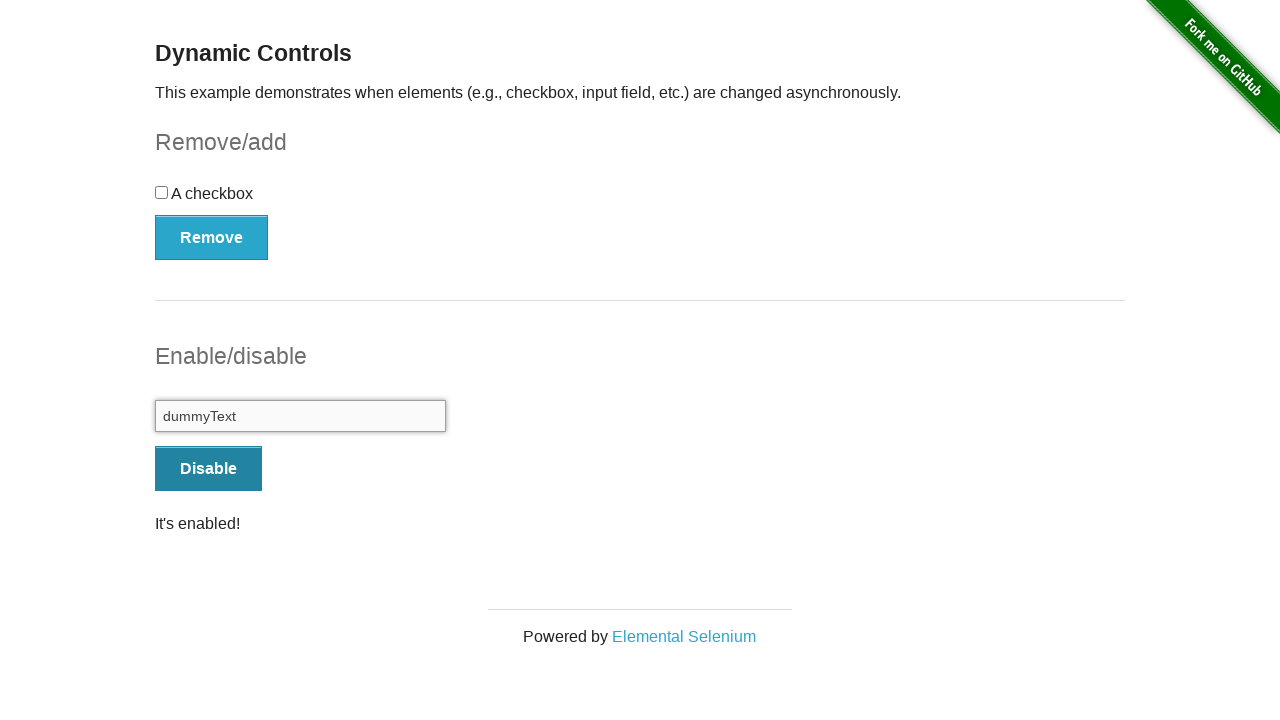

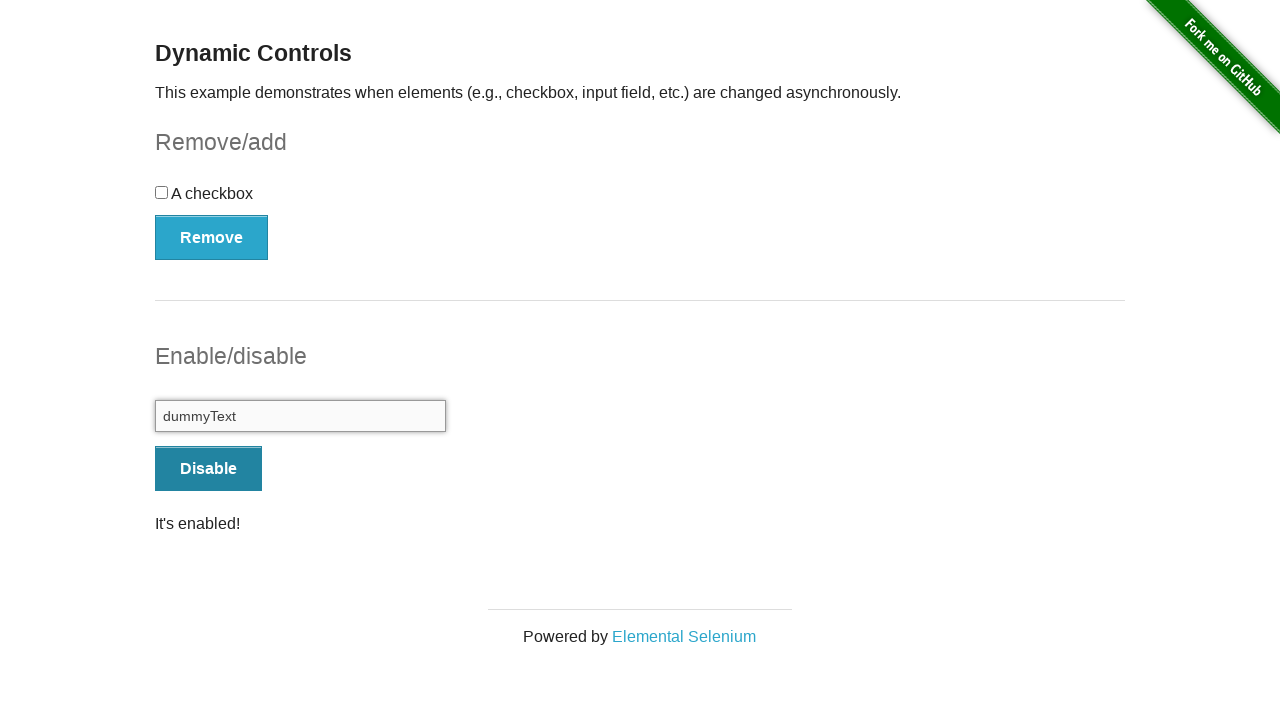